Navigates to an HTML table documentation page and interacts with a table showing JavaScript libraries data by counting columns and rows

Starting URL: https://html.com/tags/table/

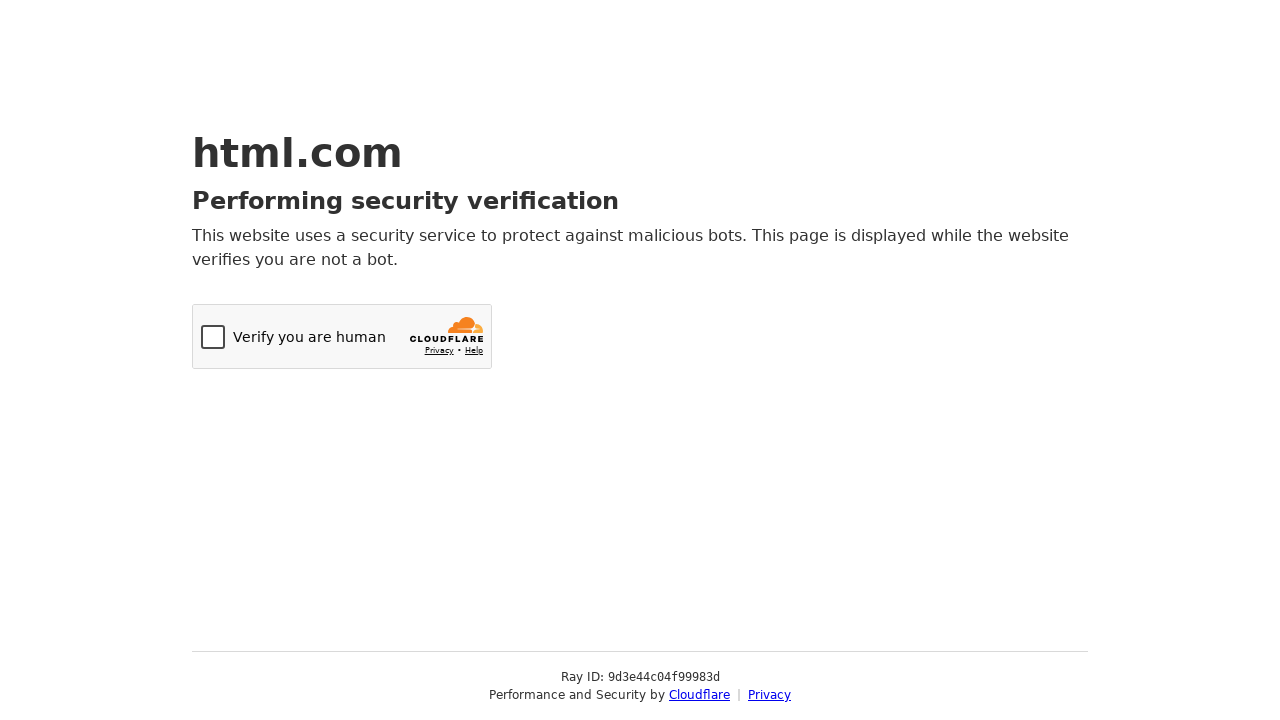

Navigated to HTML table documentation page at https://html.com/tags/table/
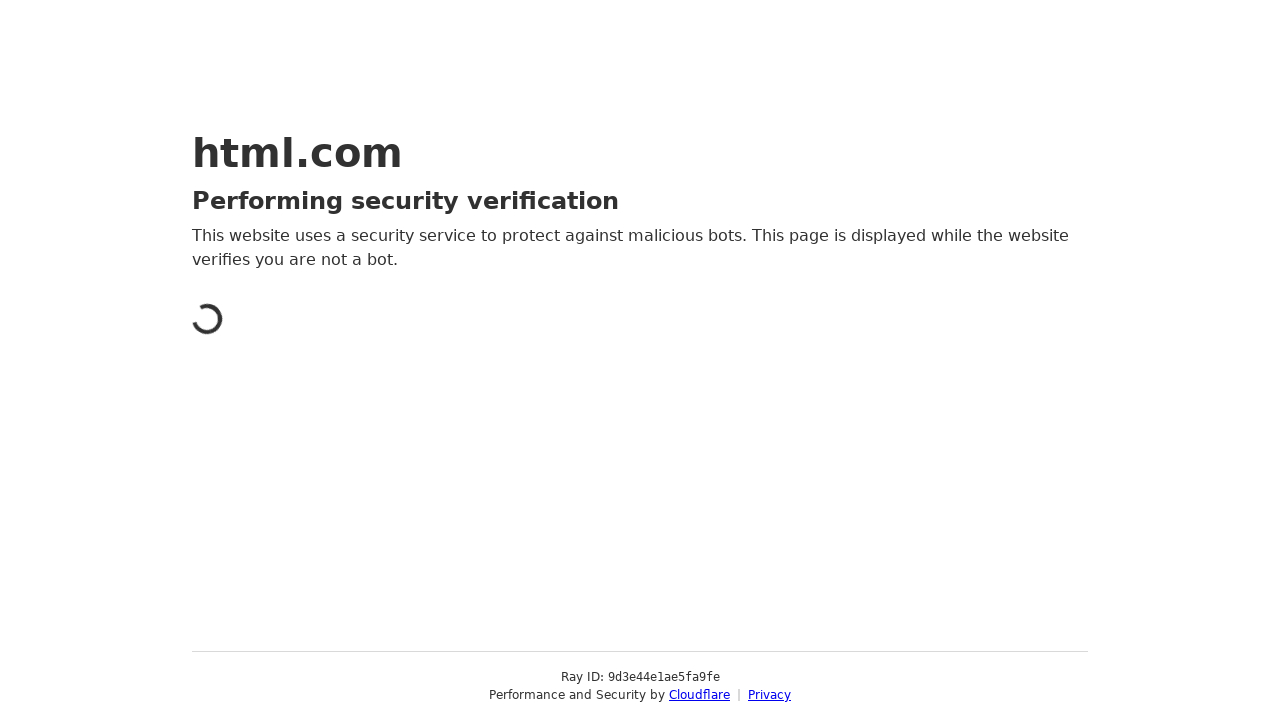

Located table element with caption 'The Three Most Popular JavaScript Libraries'
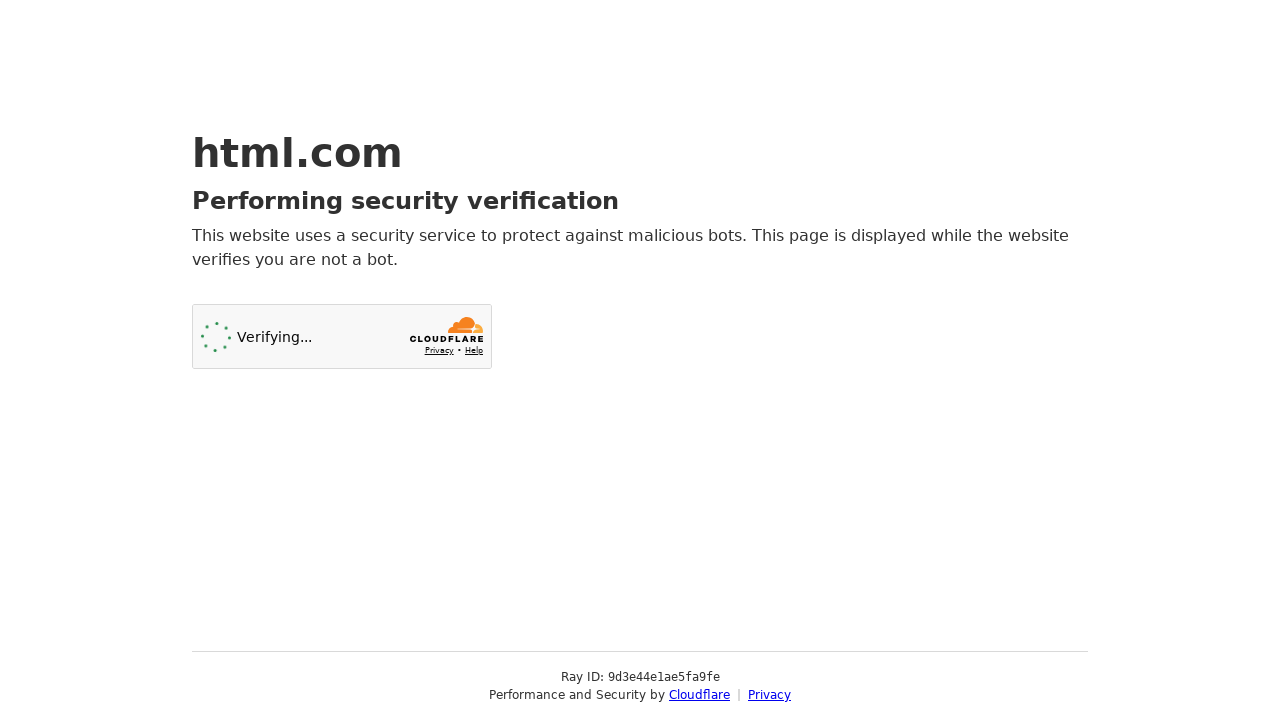

Counted table columns: 0 columns found
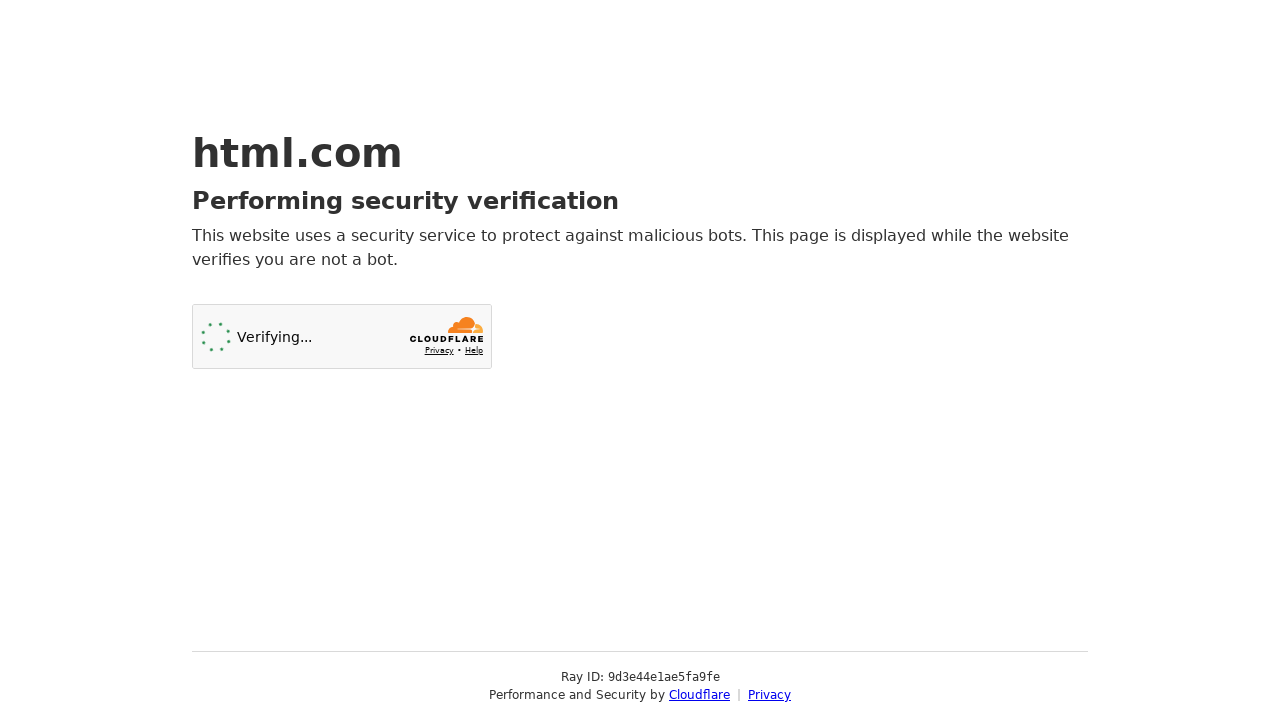

Counted table rows: 0 rows found
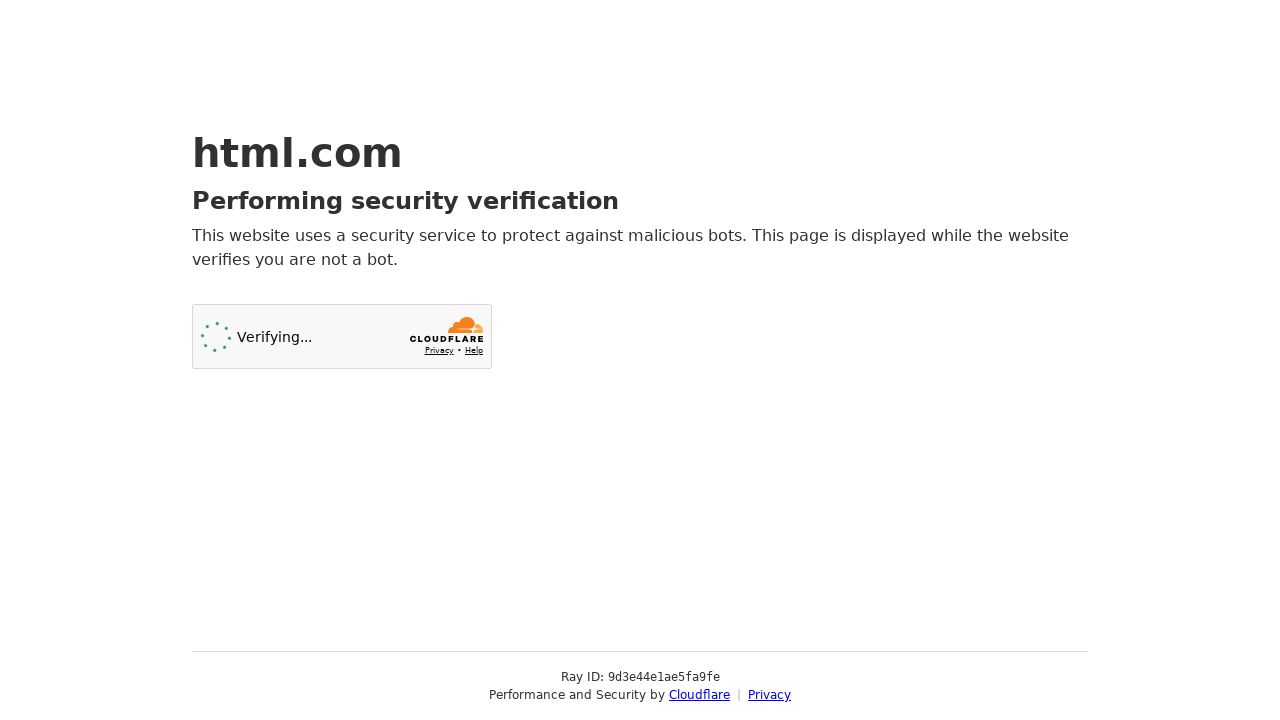

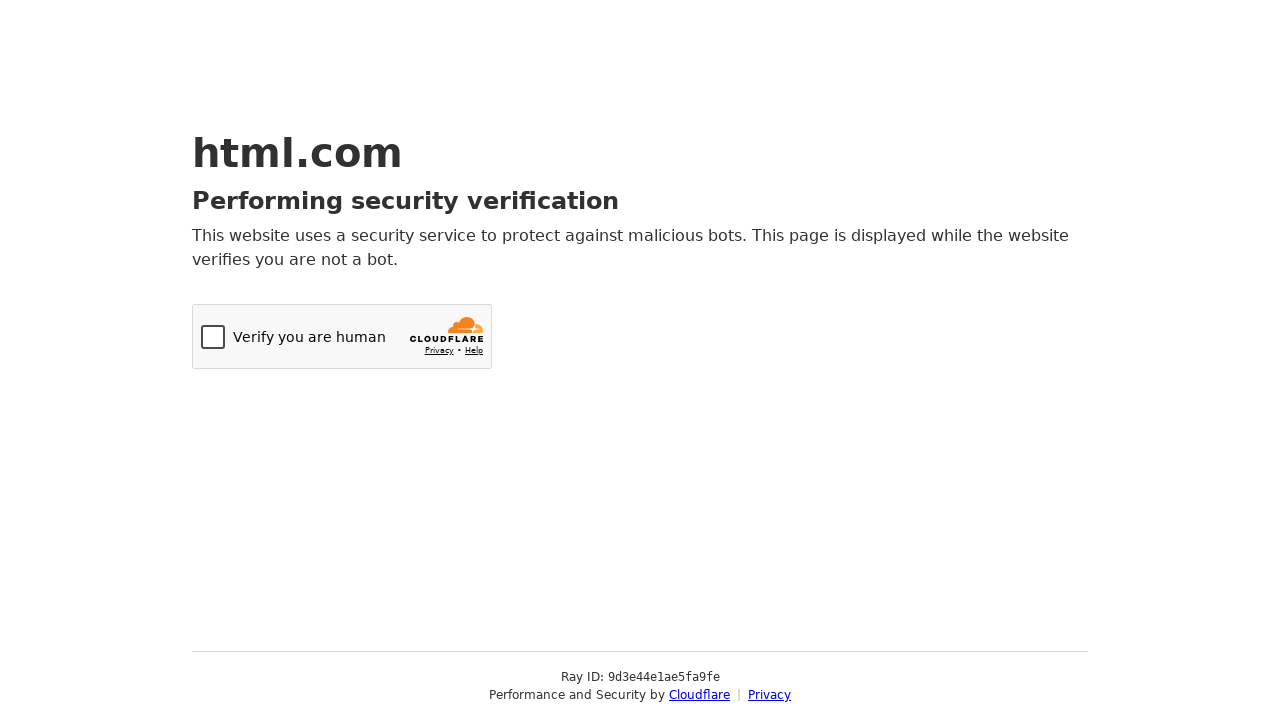